Tests infinite scroll functionality by navigating to the infinite scroll demo page and scrolling down 4500 pixels using JavaScript execution

Starting URL: https://the-internet.herokuapp.com/infinite_scroll

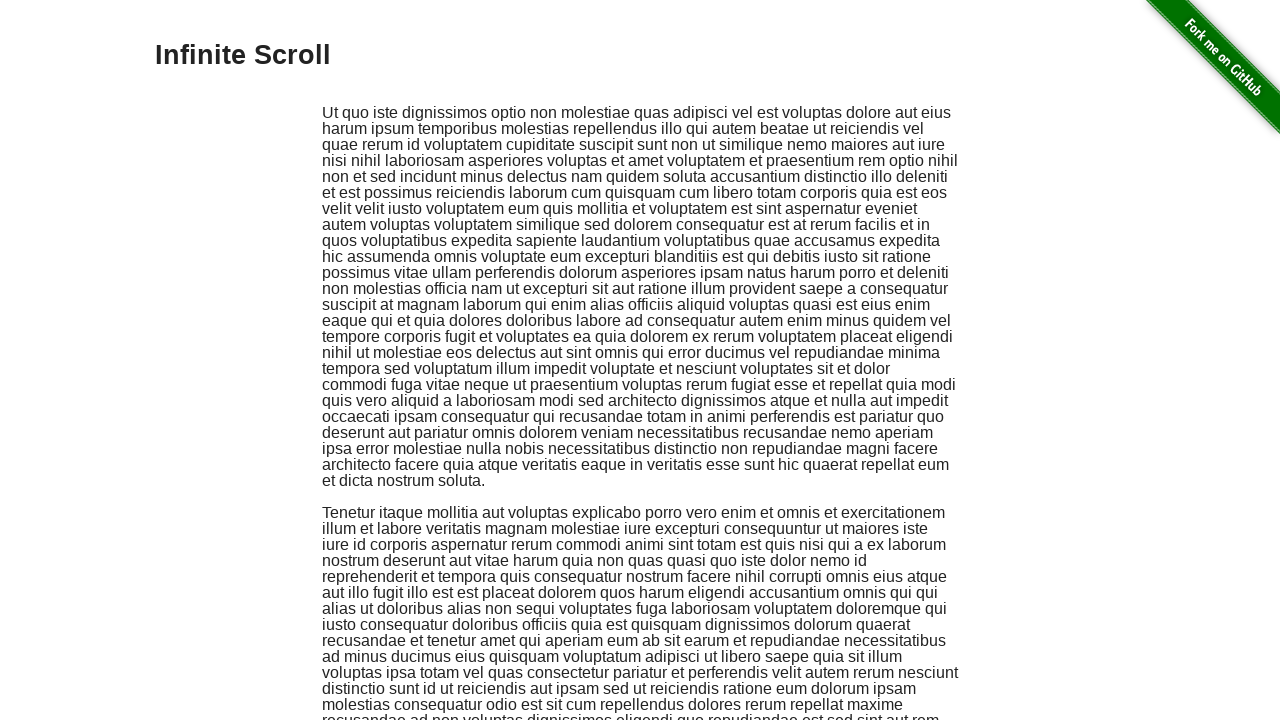

Navigated to infinite scroll demo page
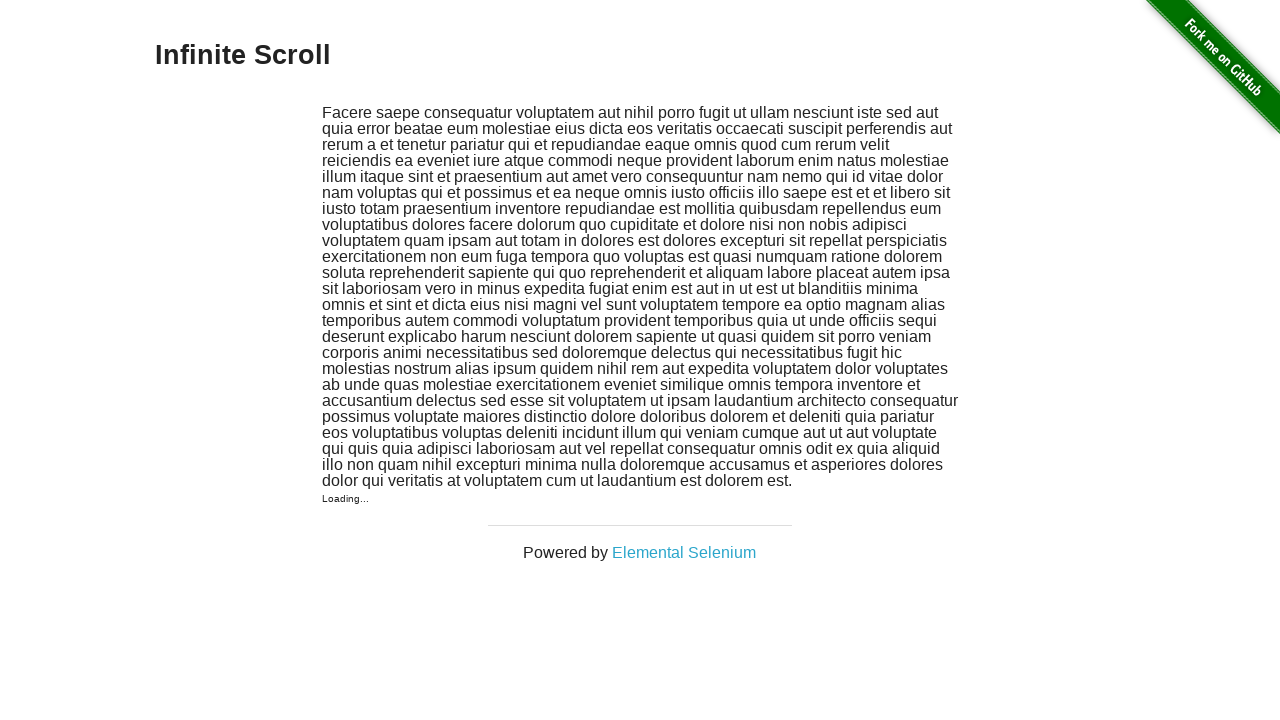

Scrolled down 4500 pixels using JavaScript
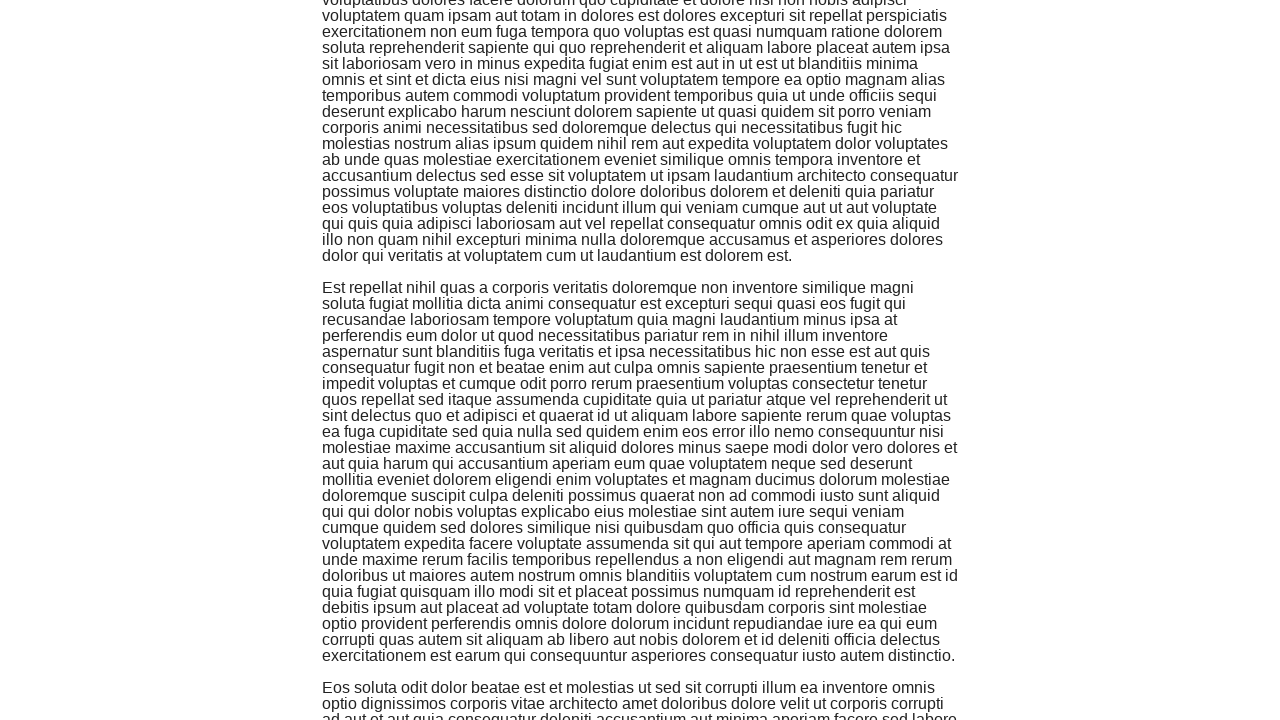

Waited 2 seconds for dynamic content to load
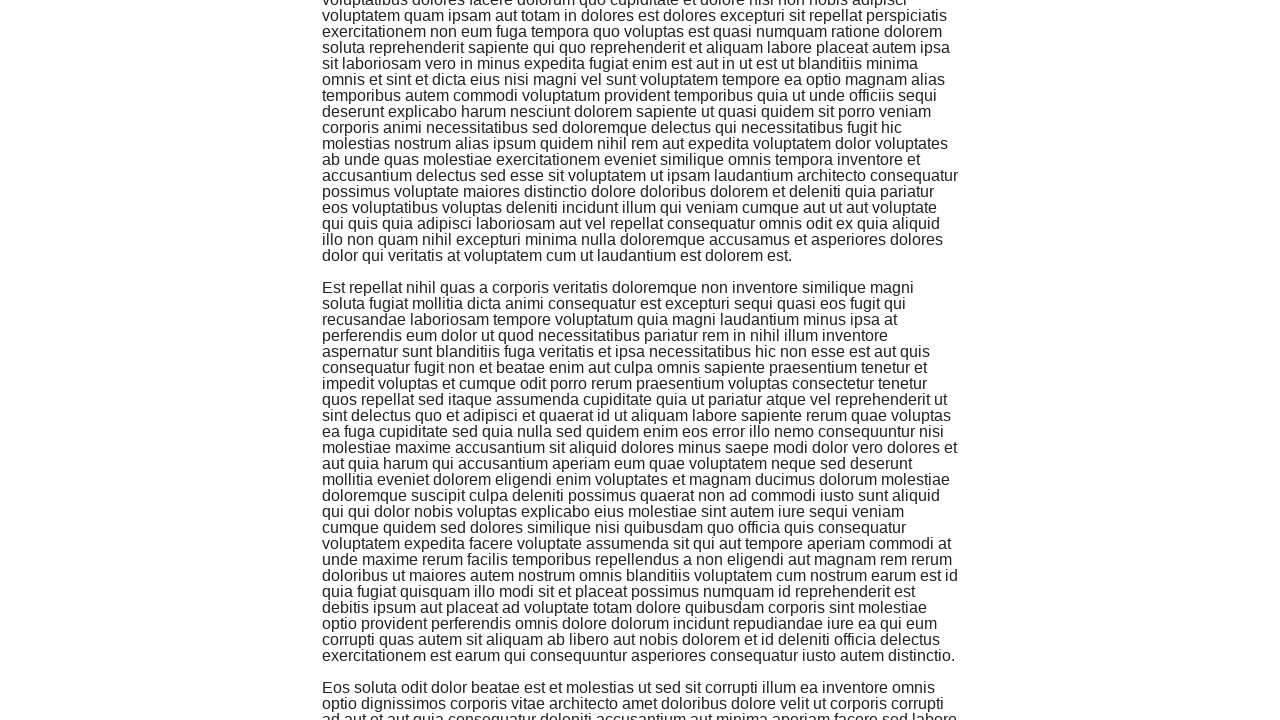

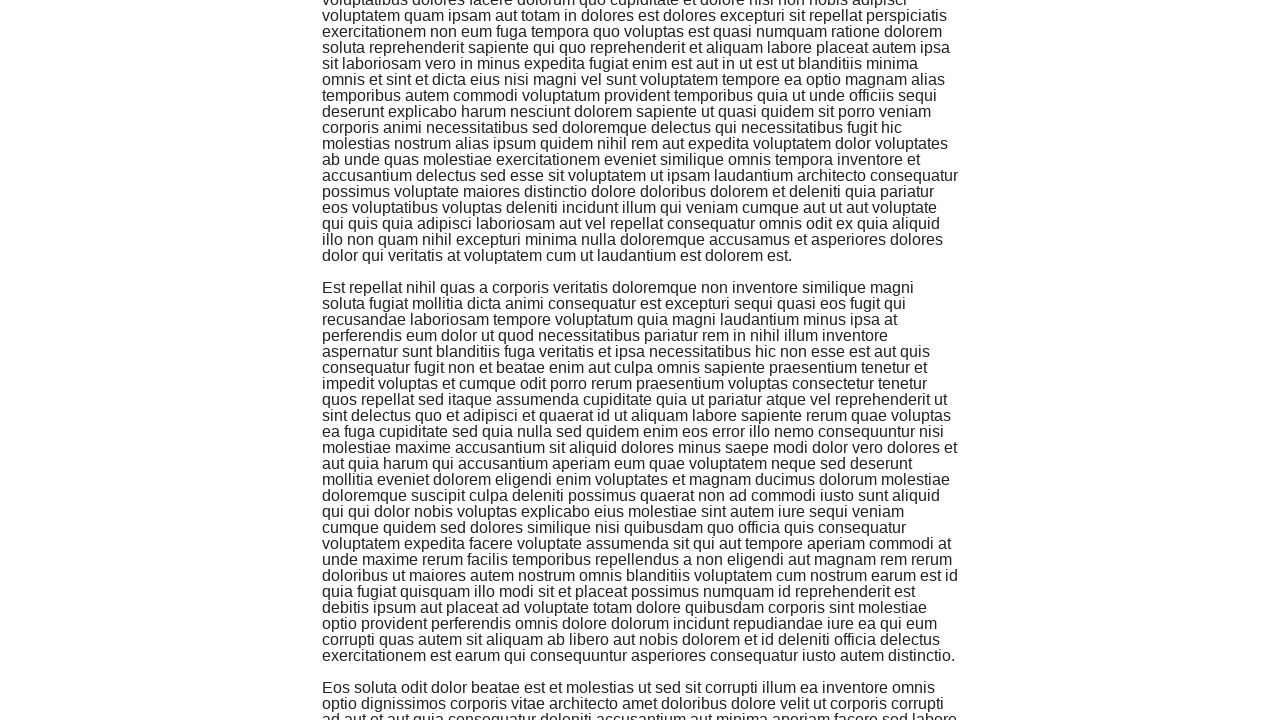